Tests the newsletter subscription feature on the homepage by entering an email and verifying the success message

Starting URL: https://www.automationexercise.com/

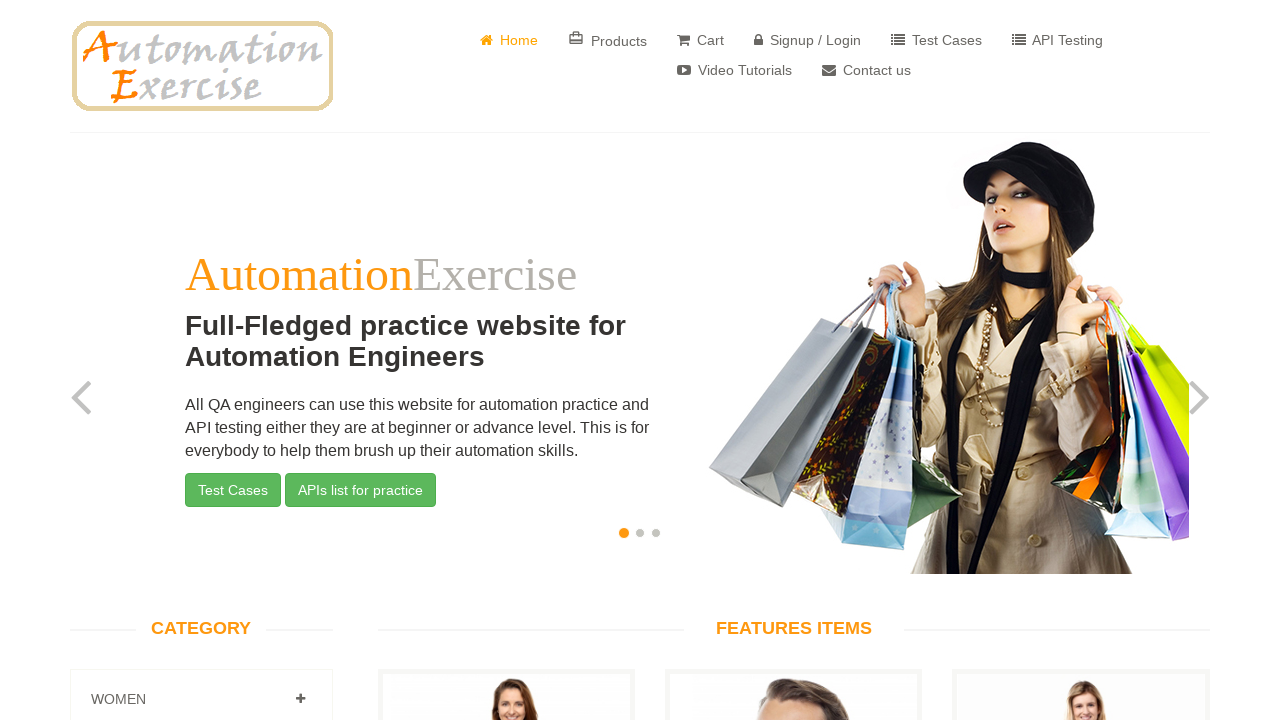

Waited for subscription section heading to be visible
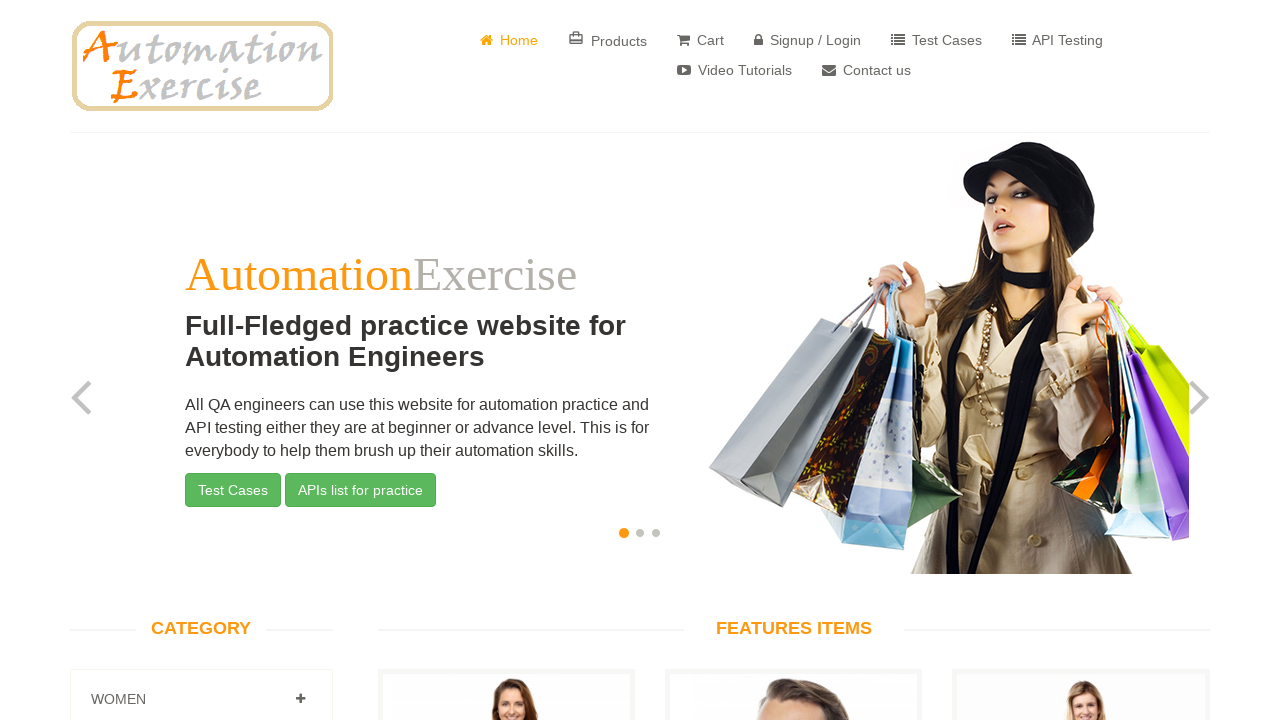

Filled email field with subscriber_test_8472@example.com on #susbscribe_email
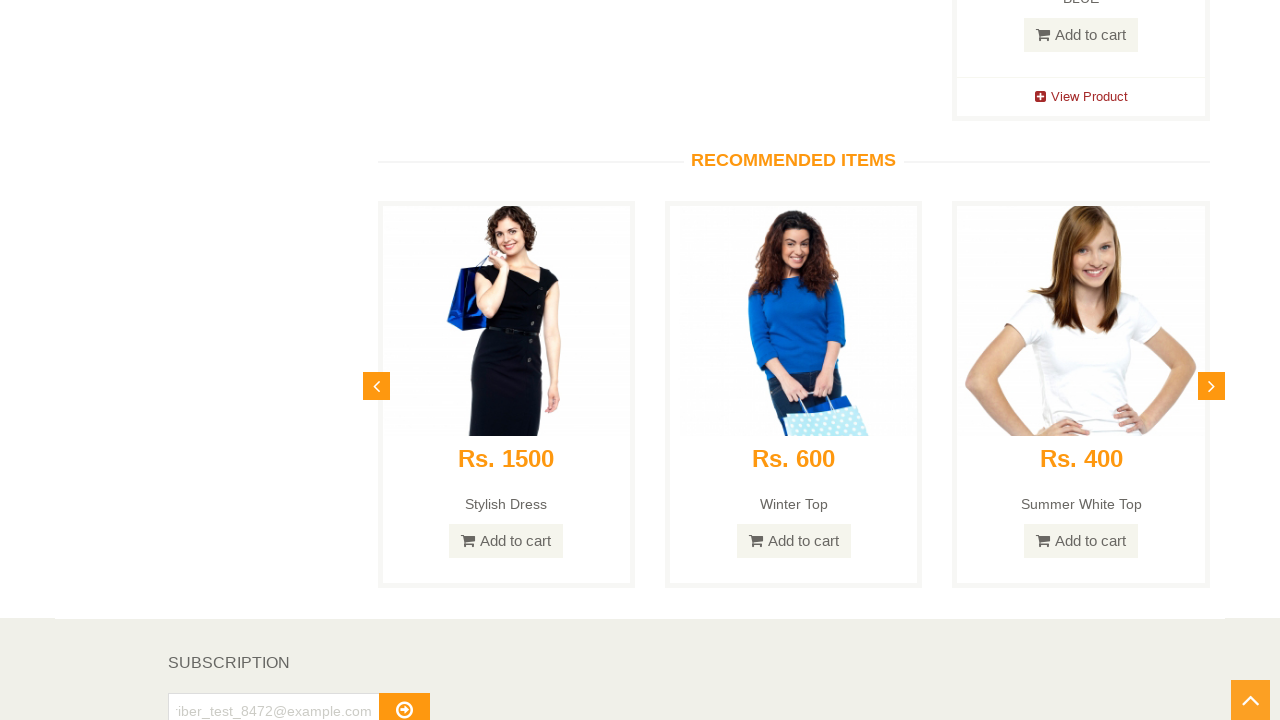

Clicked subscribe button at (404, 702) on #subscribe
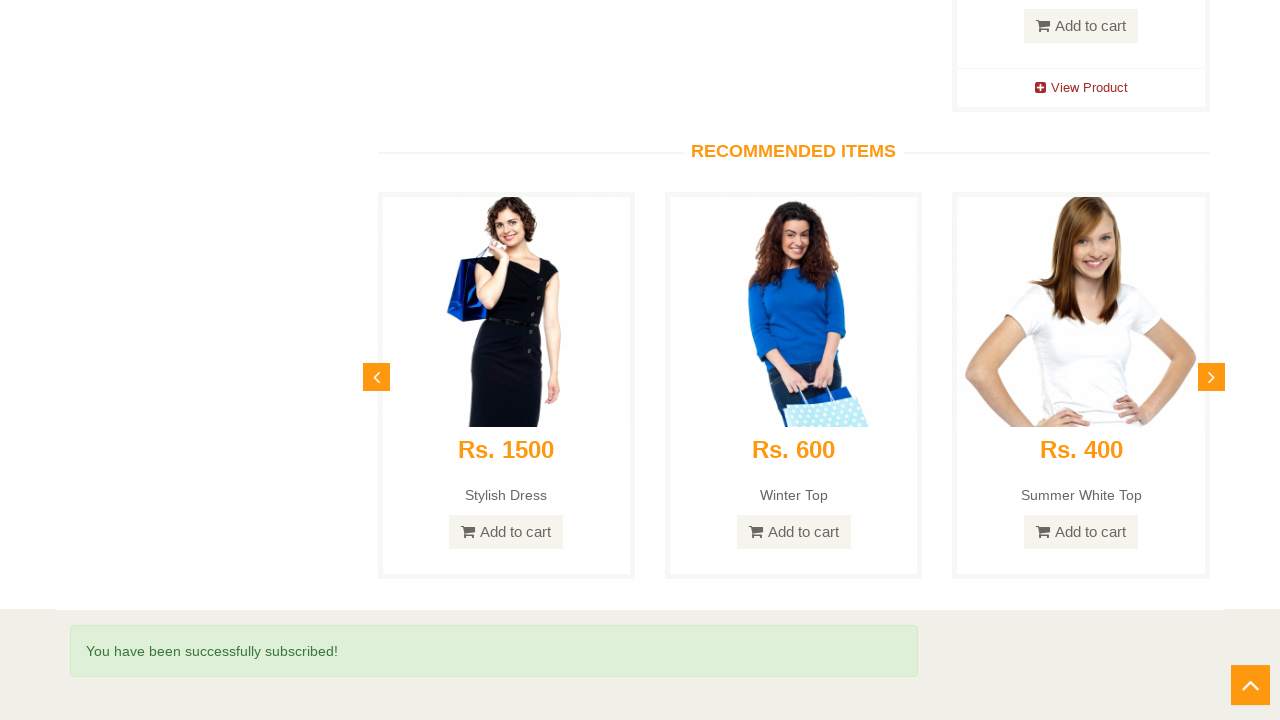

Subscription success message appeared
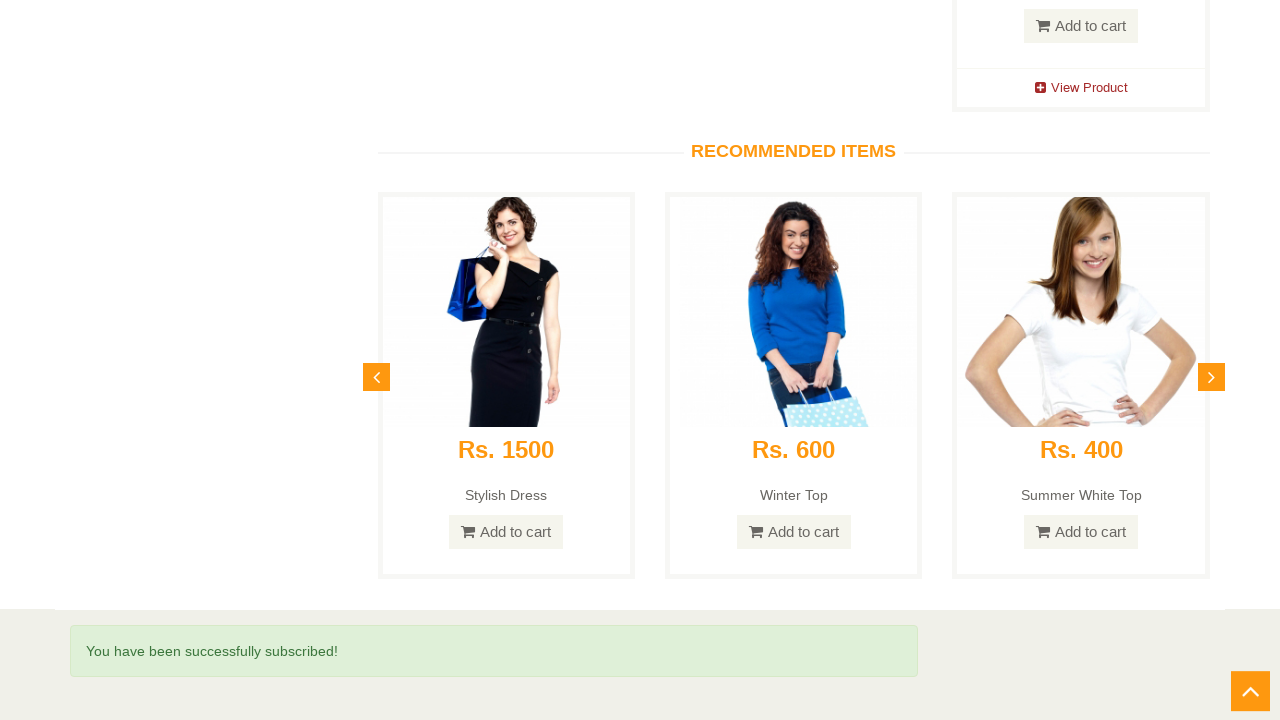

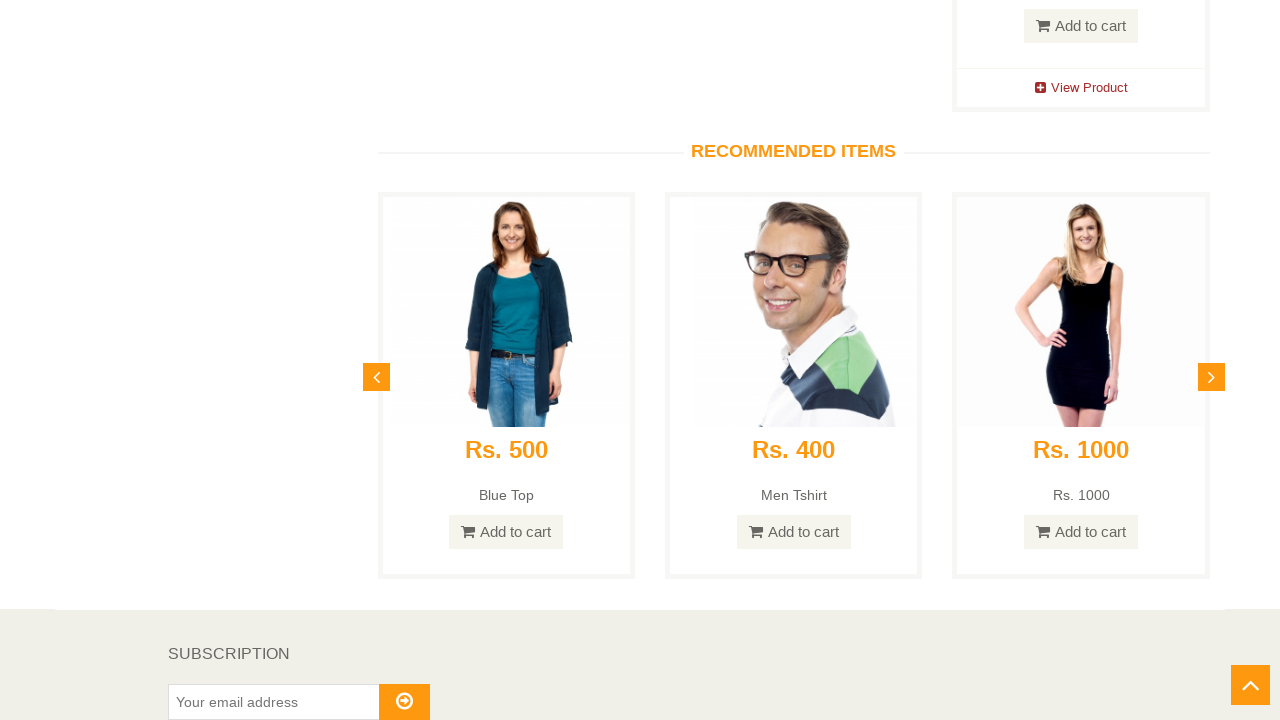